Tests the Barracuda IP reputation lookup functionality by entering an IP address and submitting the form to check its reputation status

Starting URL: https://www.barracudacentral.org/lookups/lookup-reputation

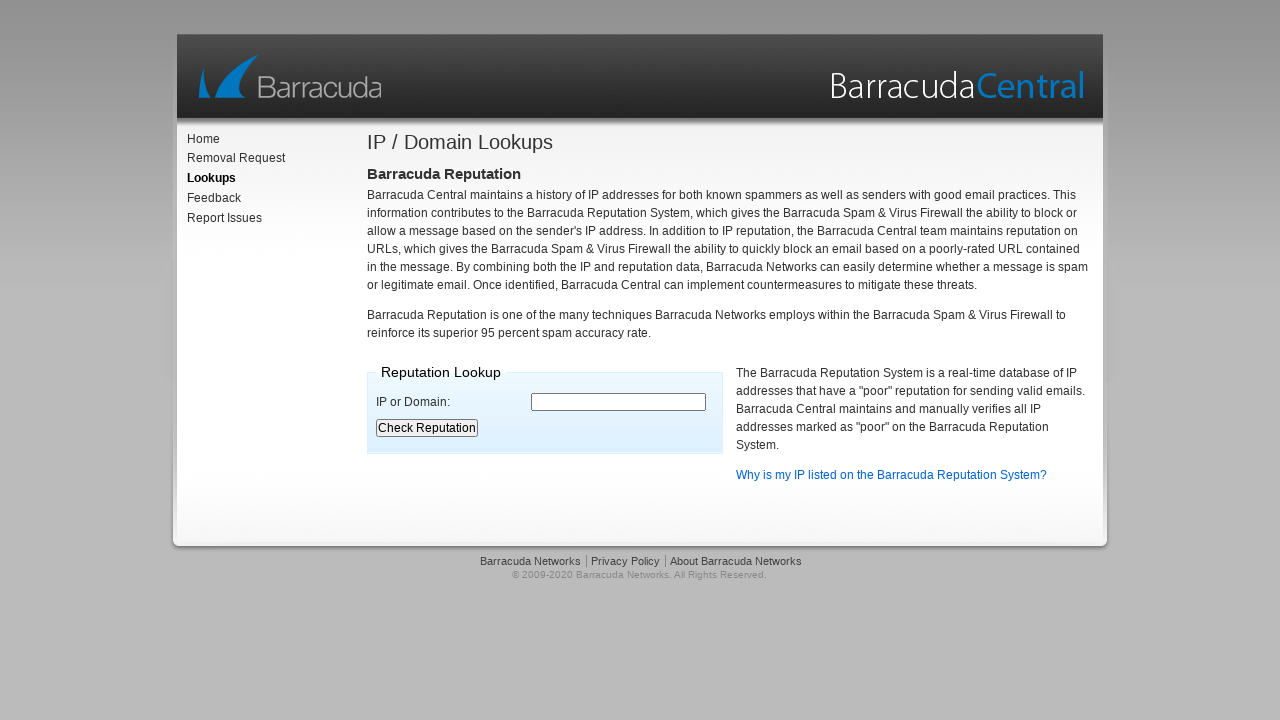

Navigated to Barracuda IP reputation lookup page
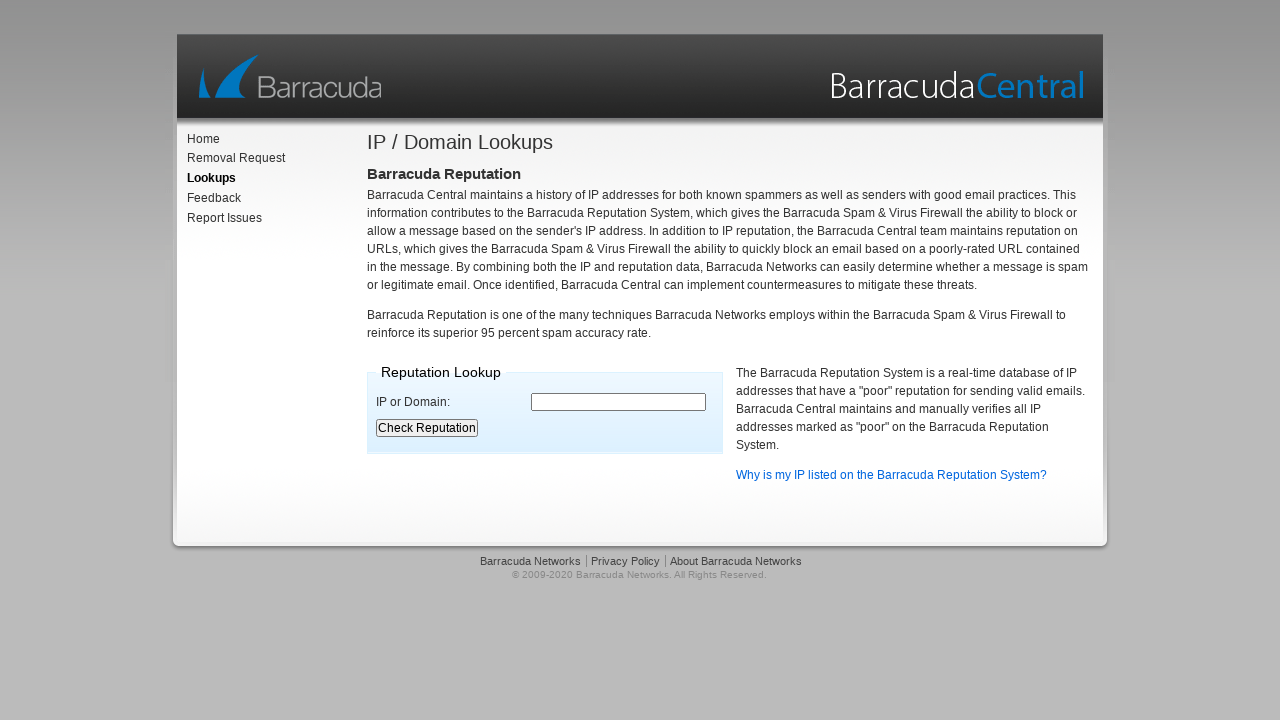

Entered IP address 203.45.67.89 in the lookup field on #ir_entry
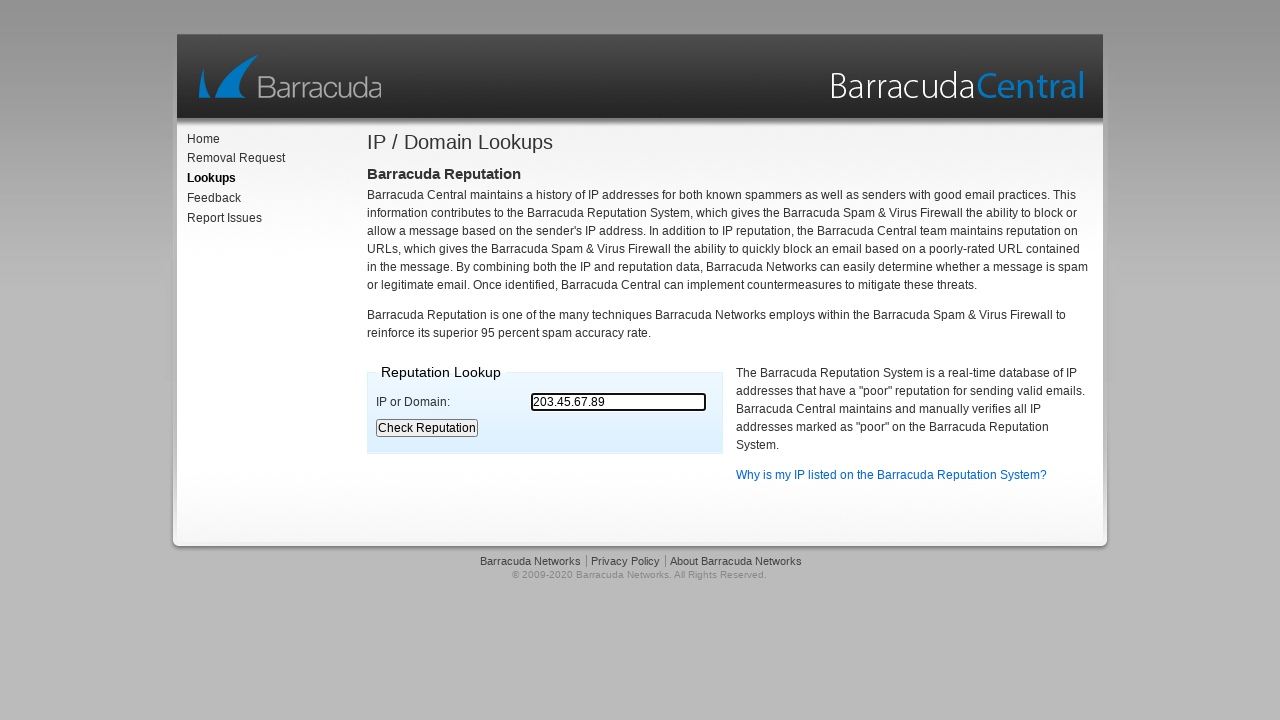

Clicked submit button to perform IP reputation lookup at (427, 428) on #lookup-reputation > div > div.yui-u.first > form > fieldset > div:nth-child(3) 
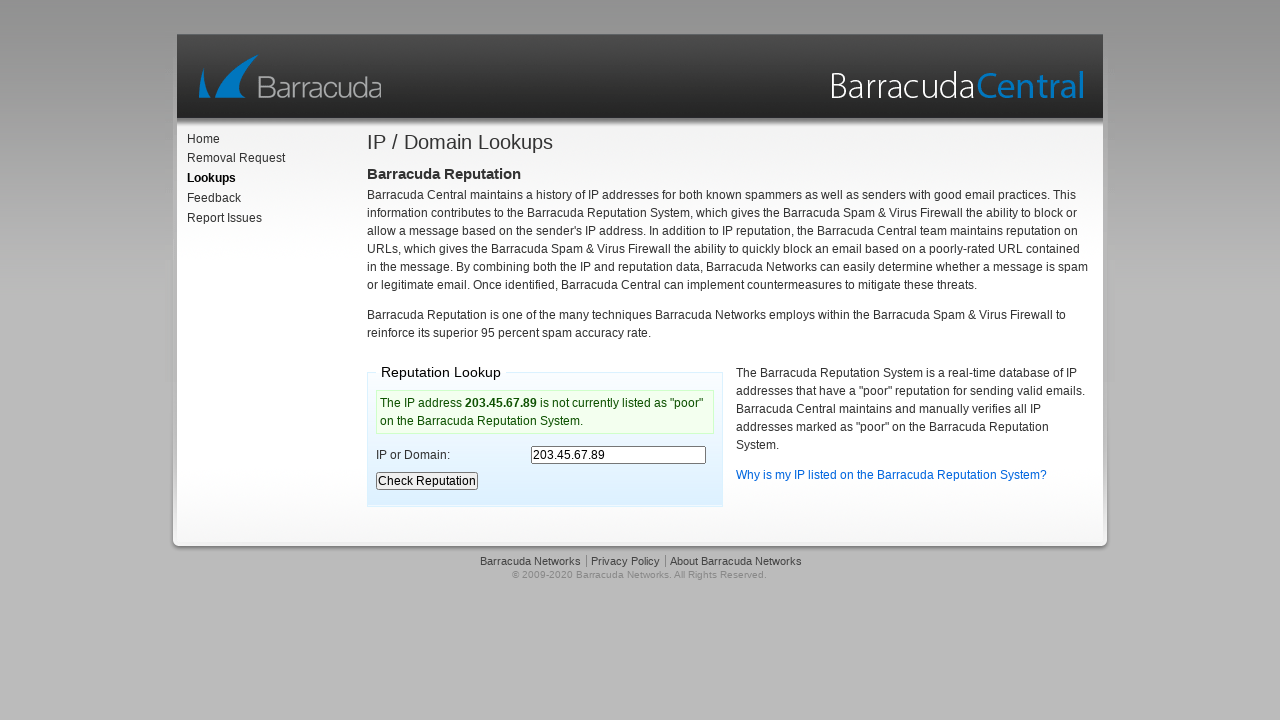

IP reputation lookup results loaded successfully
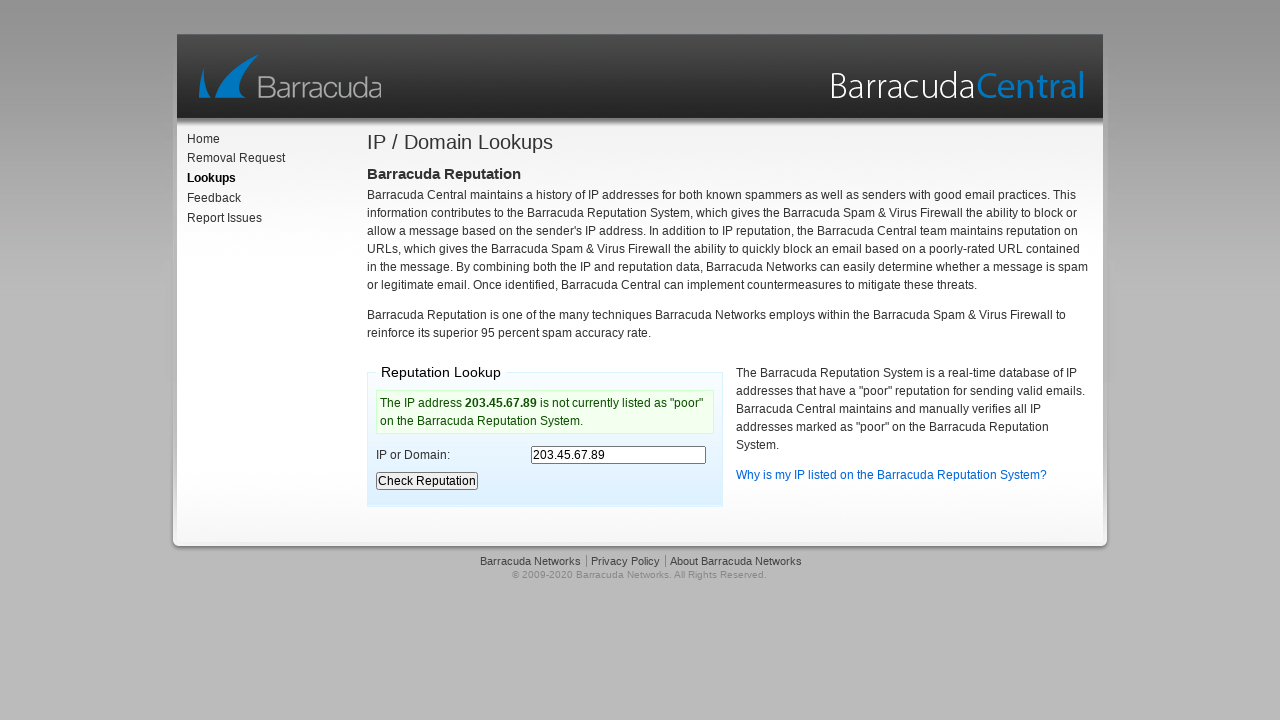

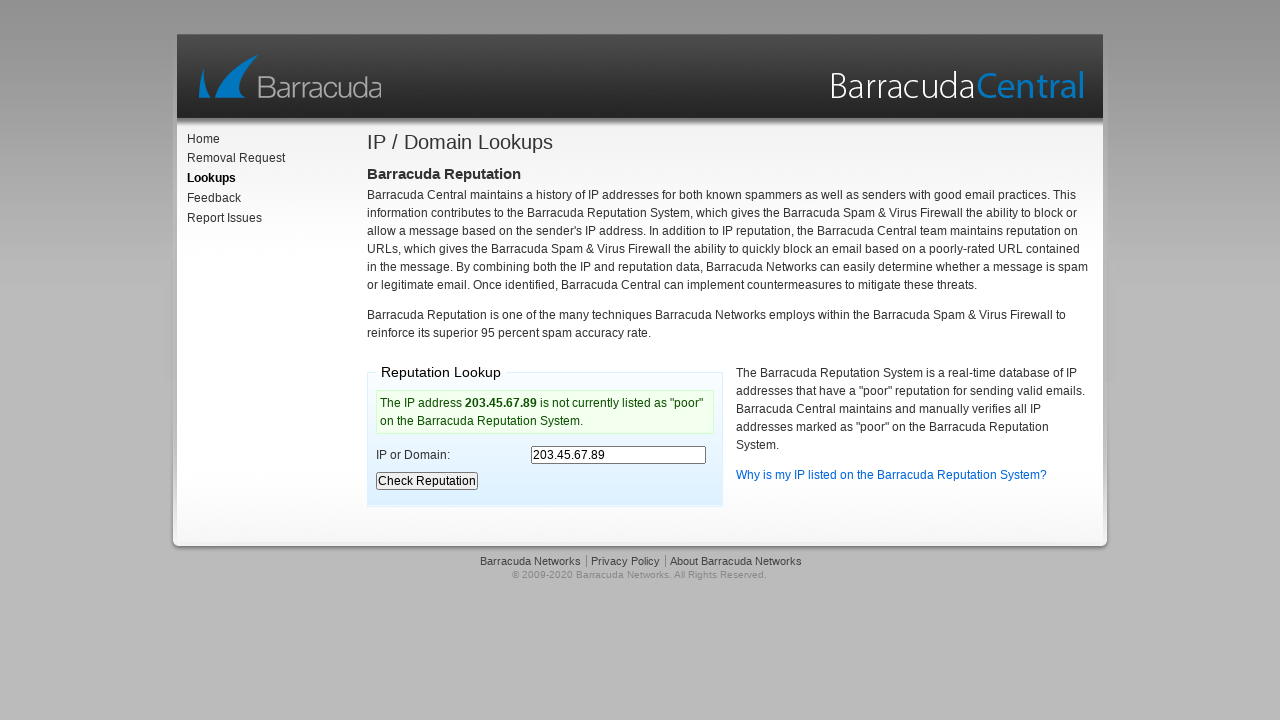